Tests dynamic controls with explicit waits by clicking Remove button to verify "It's gone!" message, then clicking Add button to verify "It's back!" message

Starting URL: https://the-internet.herokuapp.com/dynamic_controls

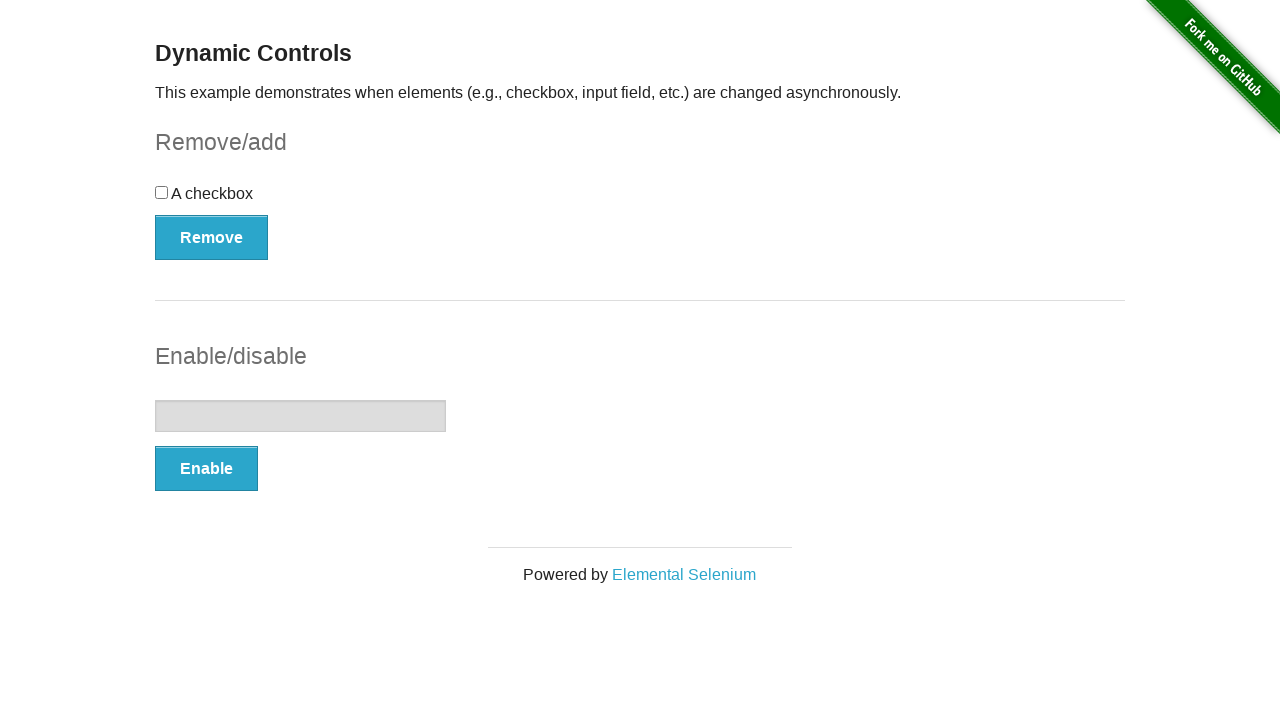

Clicked Remove button to trigger dynamic control removal at (212, 237) on button:has-text('Remove')
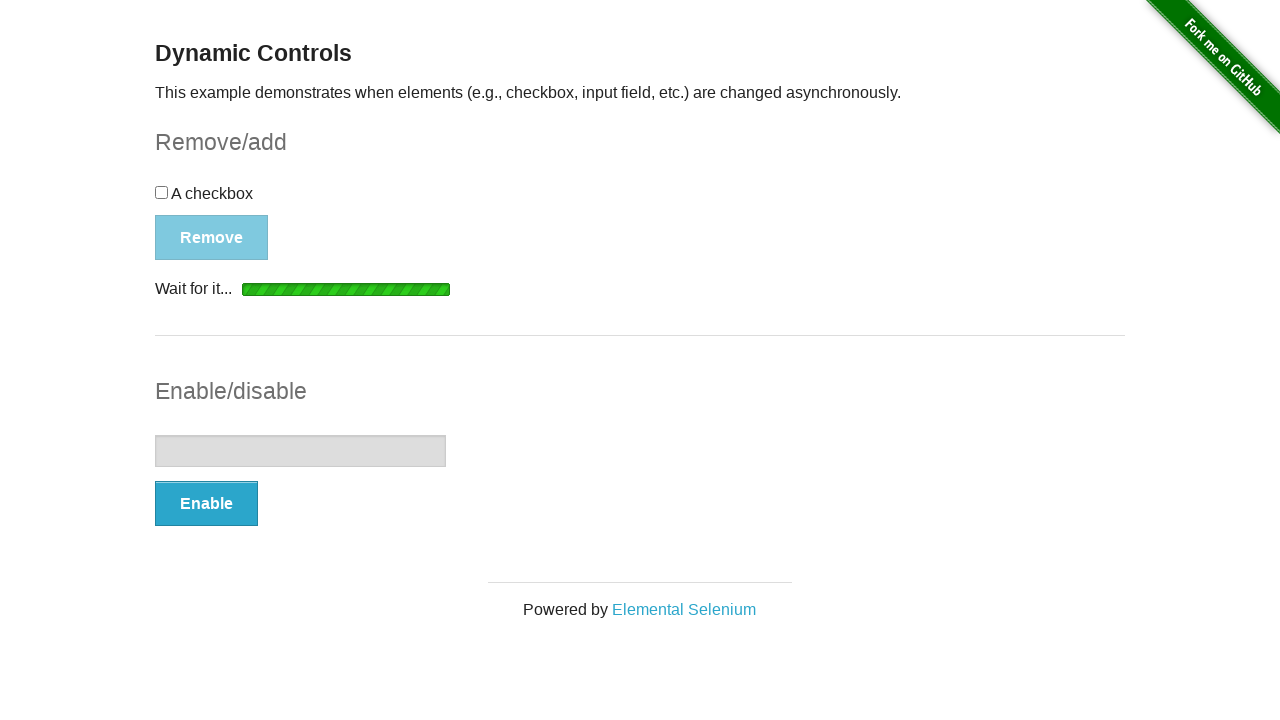

Verified 'It's gone!' message appeared after removing control
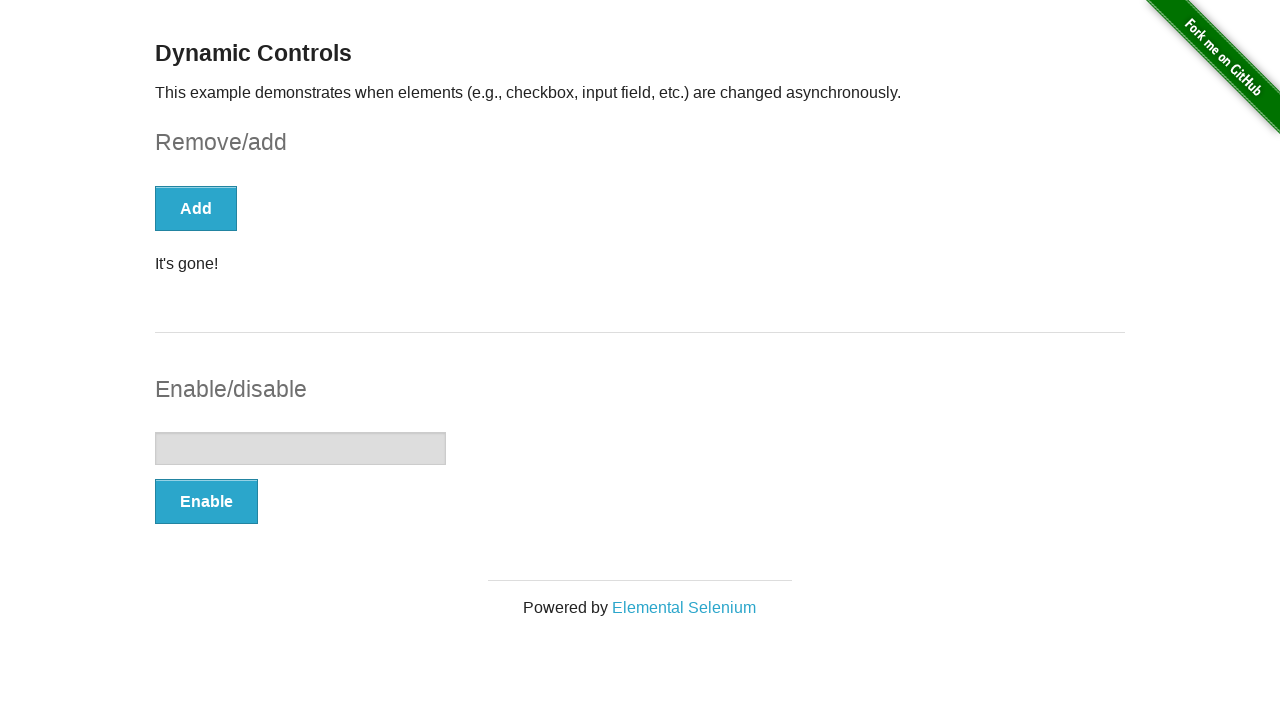

Clicked Add button to restore dynamic control at (196, 208) on button:has-text('Add')
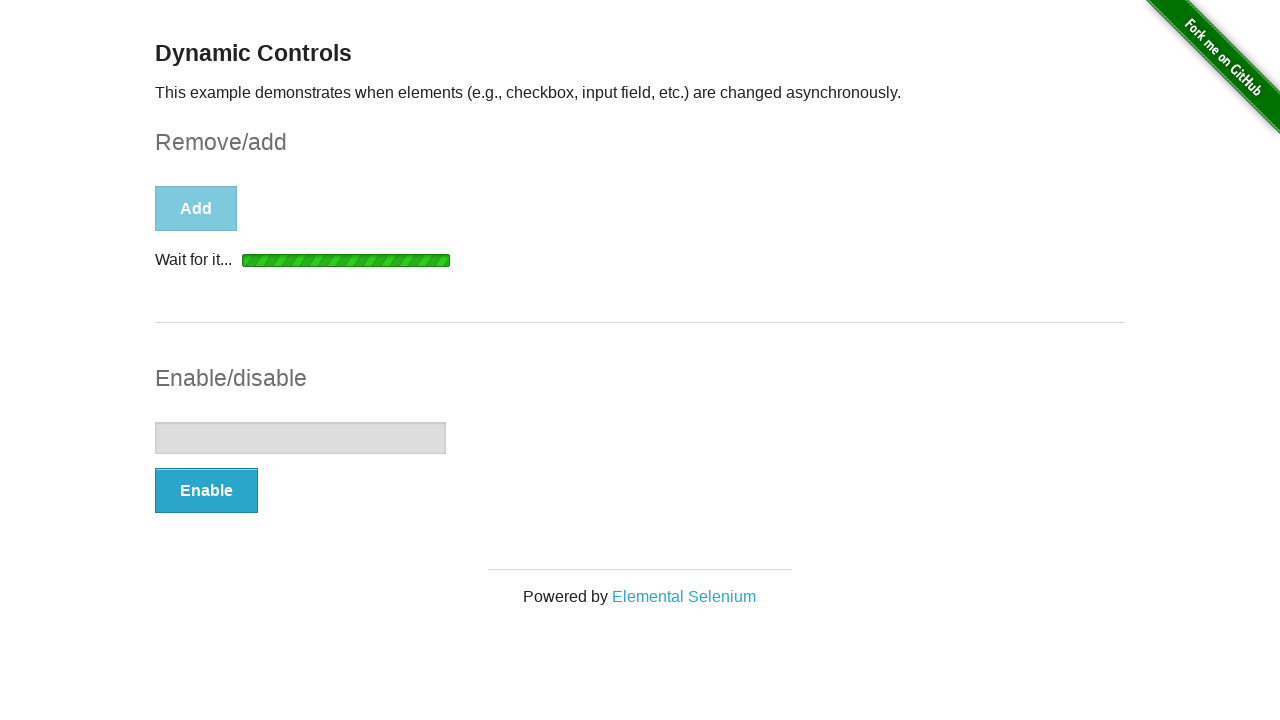

Verified 'It's back!' message appeared after adding control back
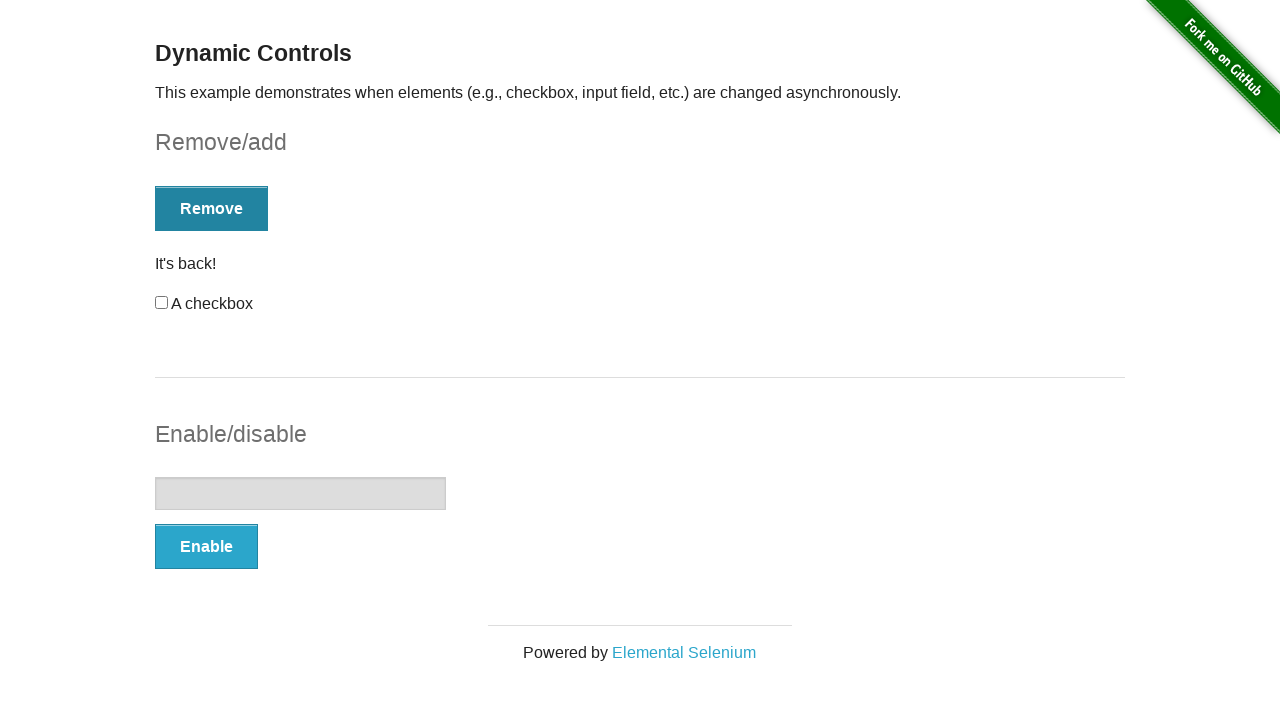

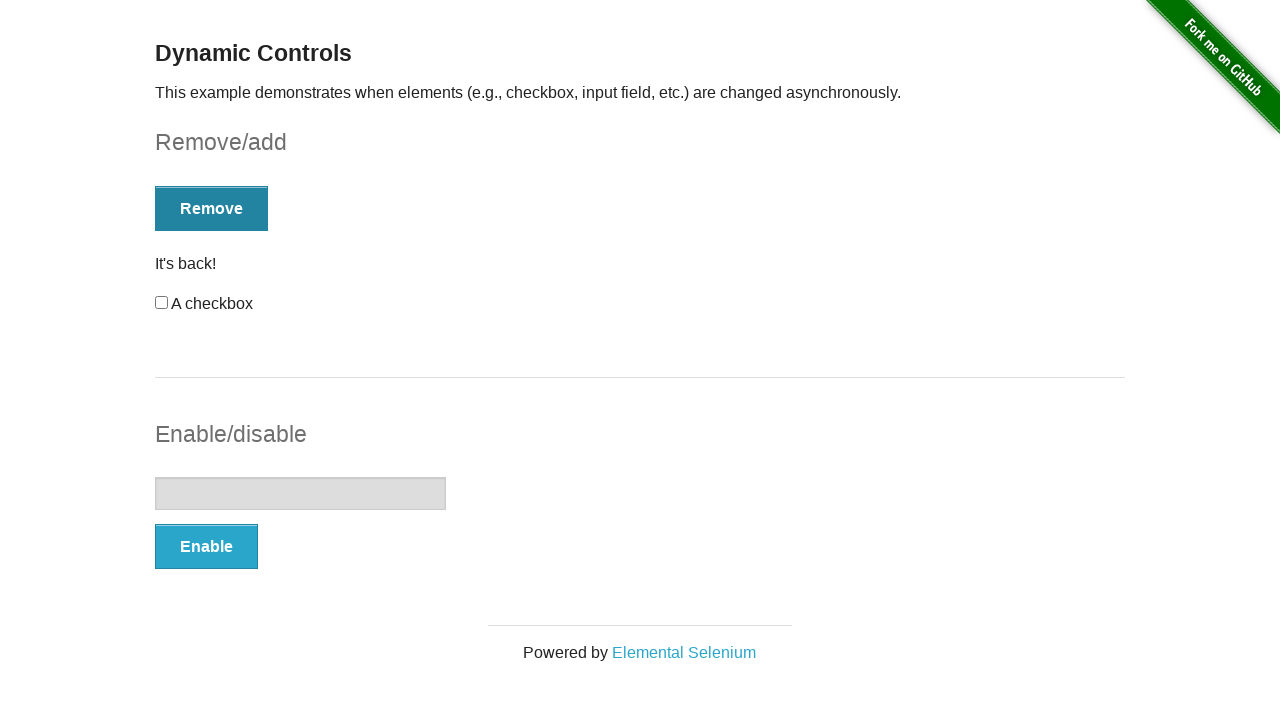